Tests iframe handling and drag-and-drop functionality on the jQuery UI droppable demo page by switching to an iframe, dragging an element to a drop target, then switching back to the main content.

Starting URL: https://jqueryui.com/droppable/

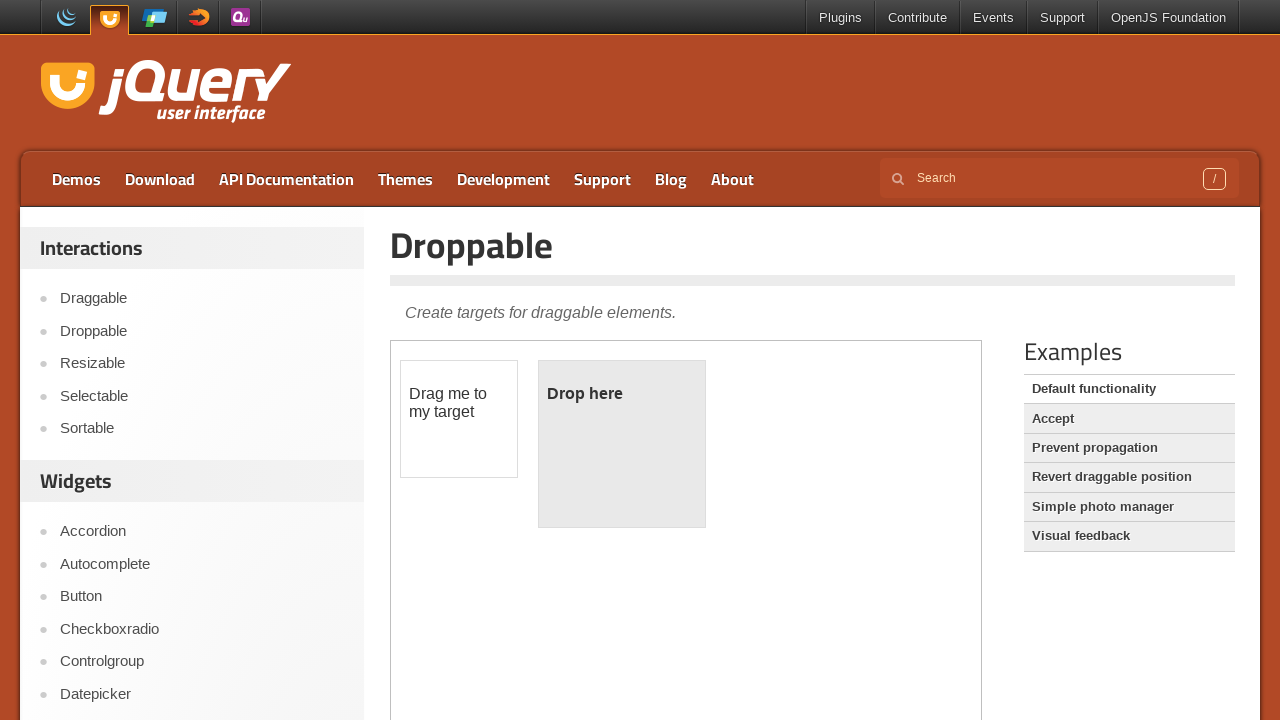

Located the demo iframe
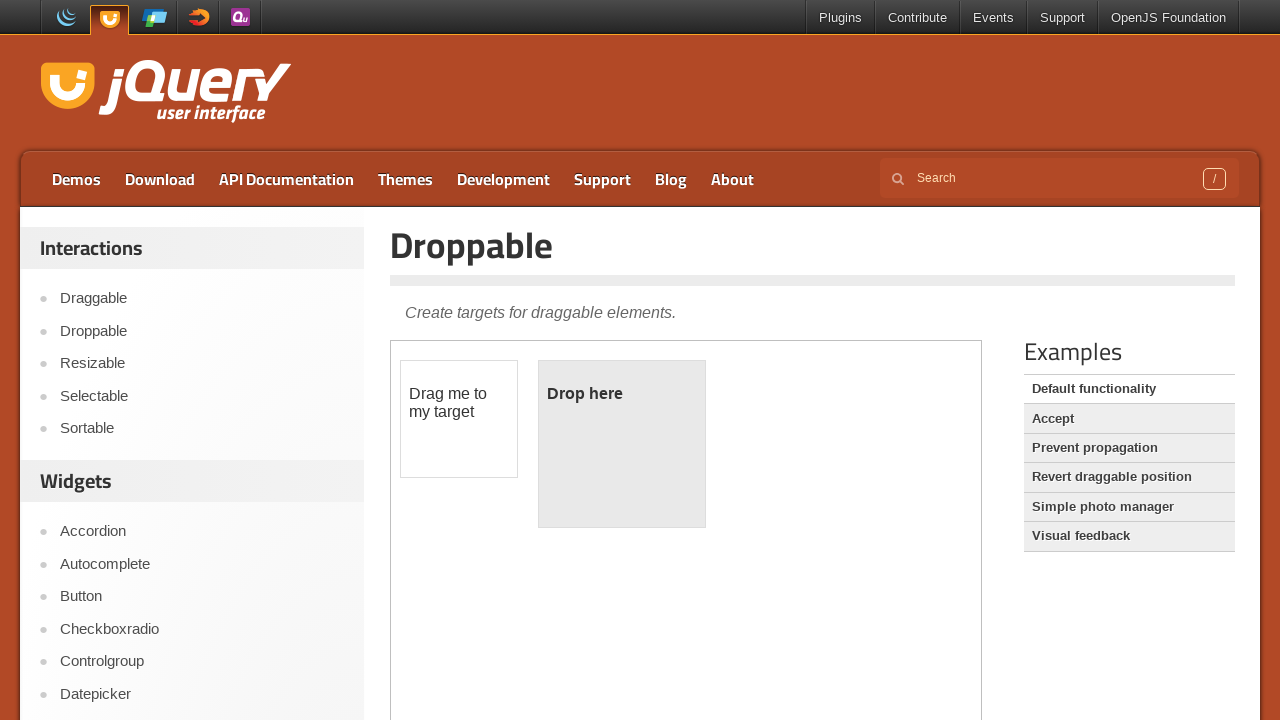

Located draggable element within iframe
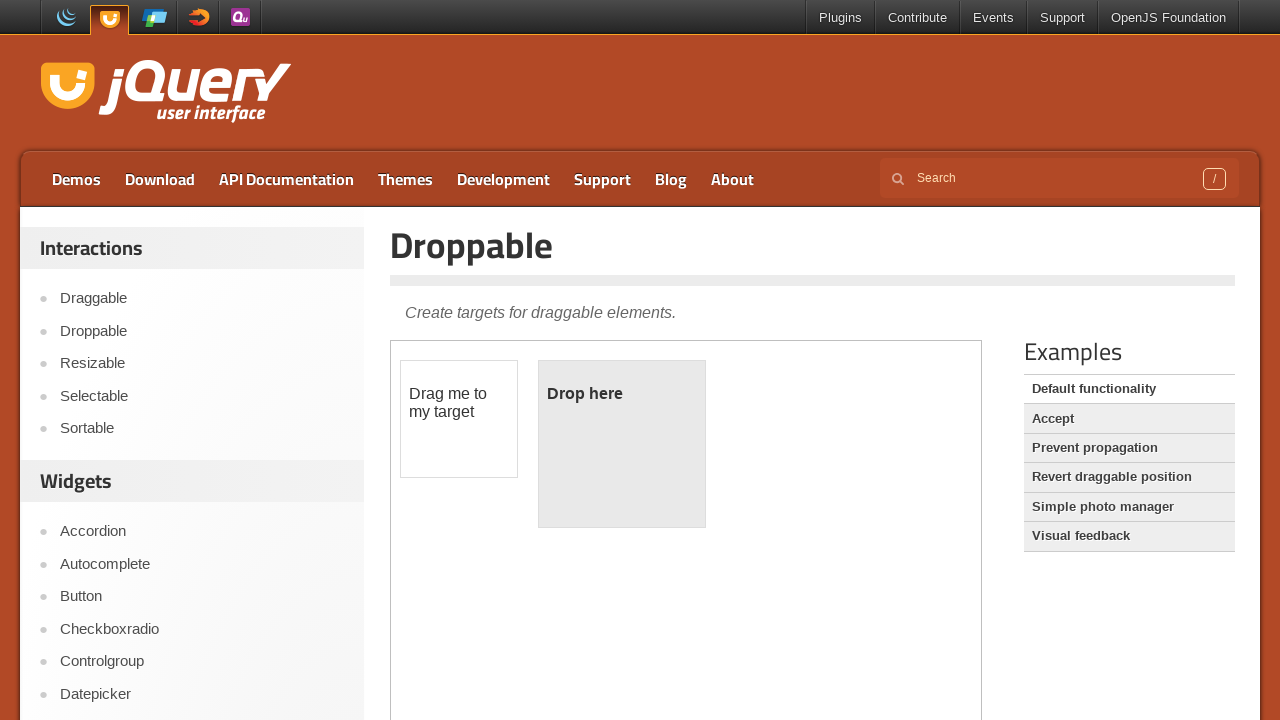

Located droppable target element within iframe
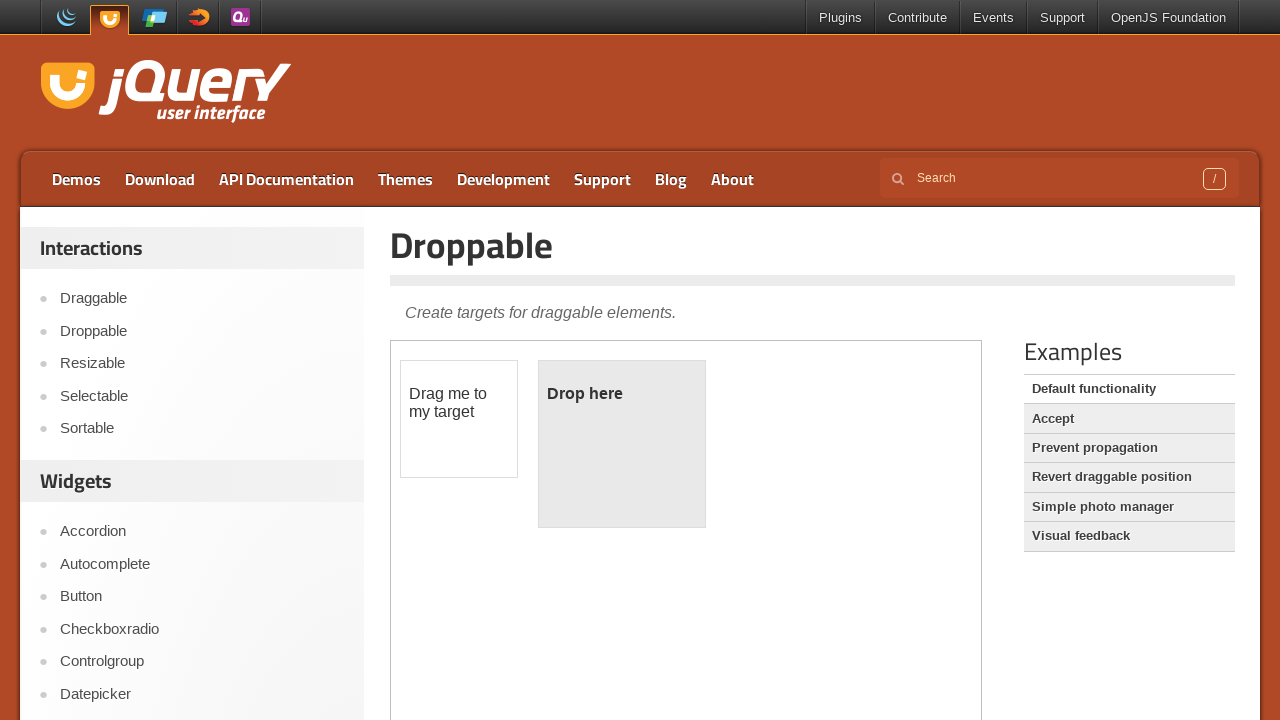

Dragged draggable element to droppable target at (622, 444)
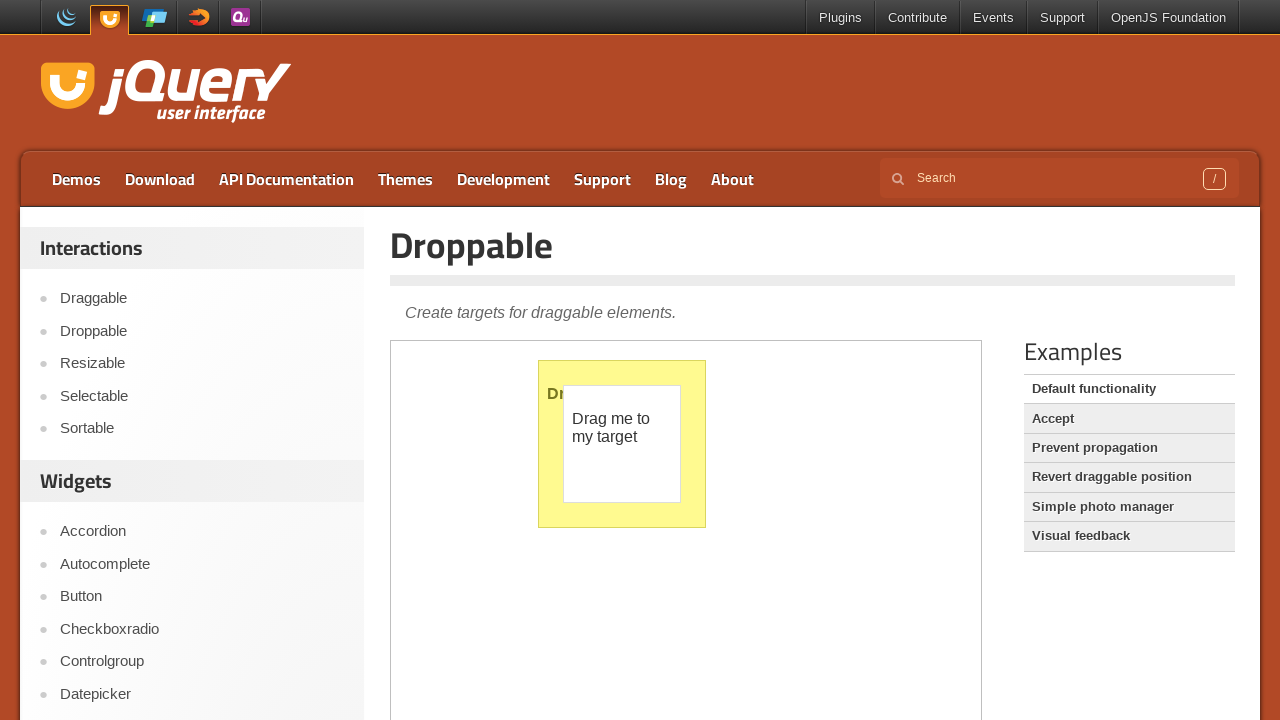

Switched back to main content and waited for Autocomplete link to be available
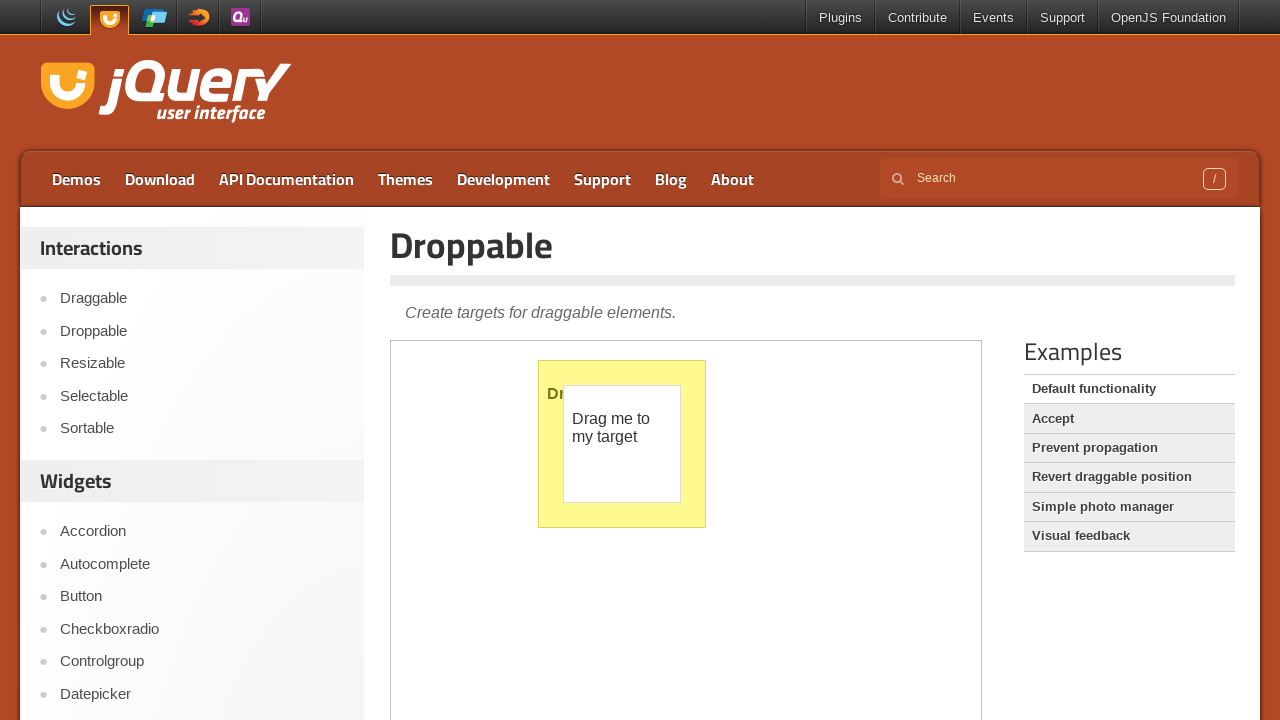

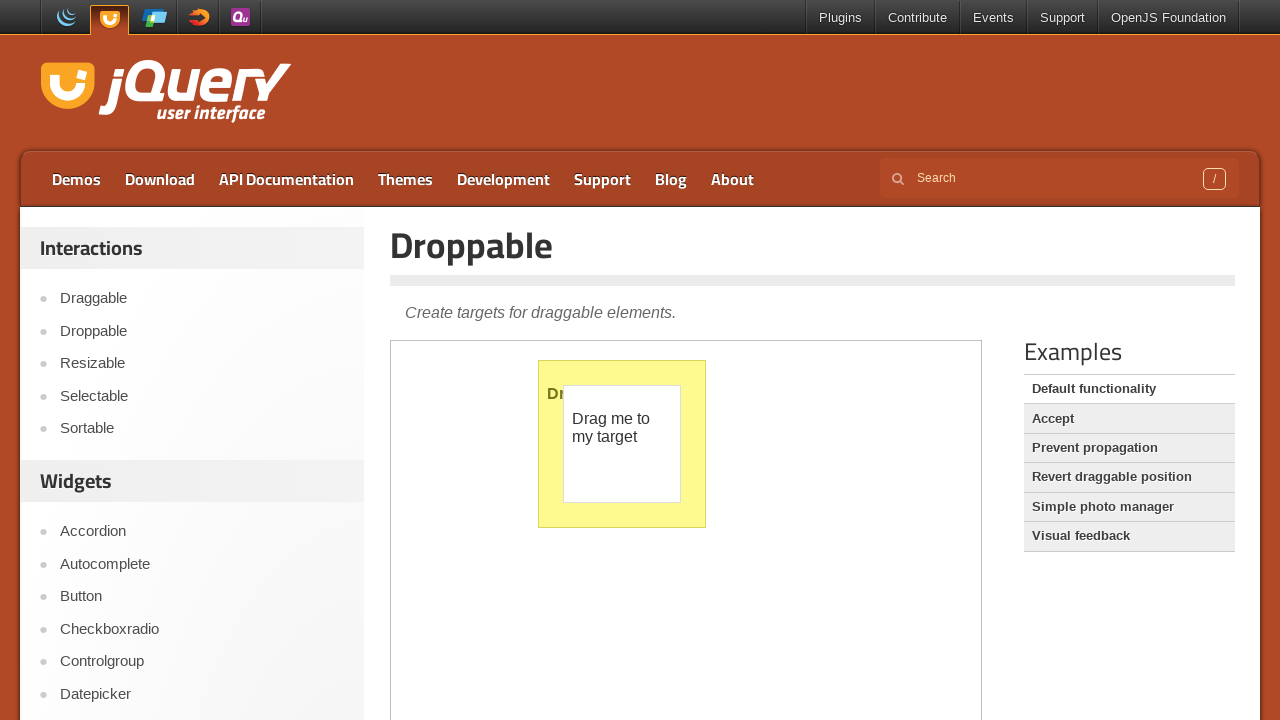